Tests that the URL is correct after clicking the Form Authentication link

Starting URL: https://the-internet.herokuapp.com/

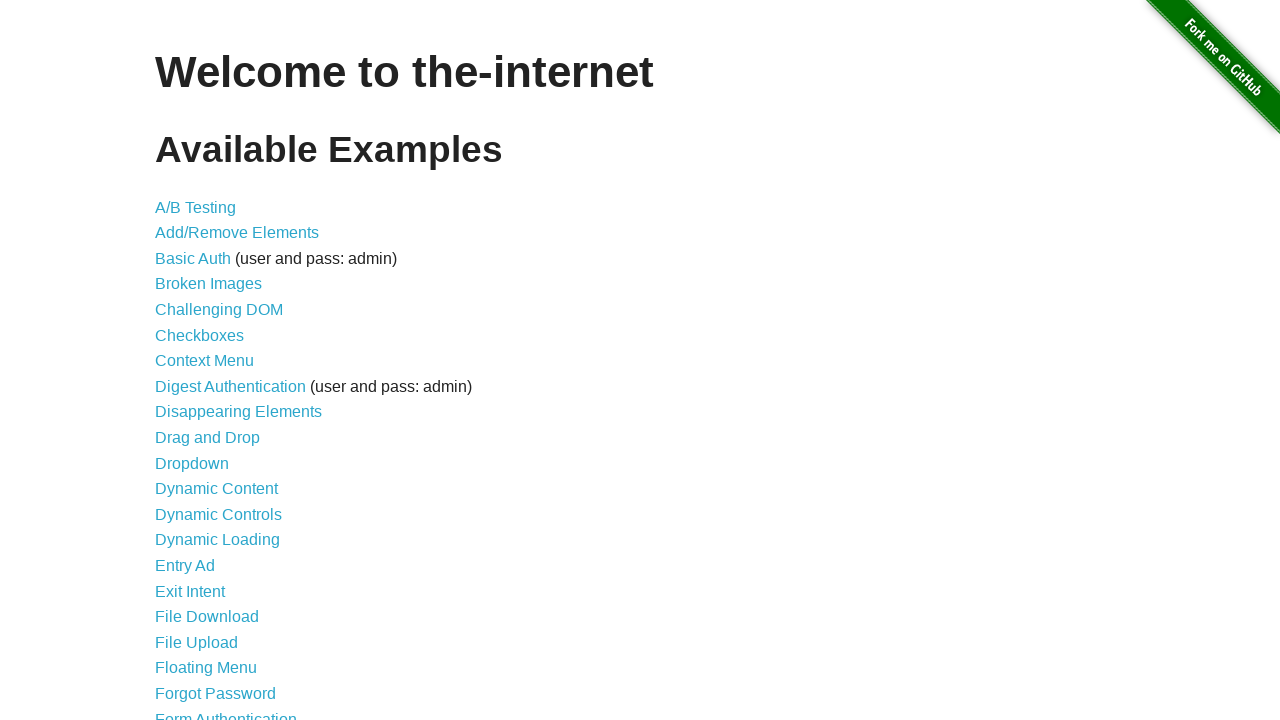

Clicked on Form Authentication link at (226, 712) on text=Form Authentication
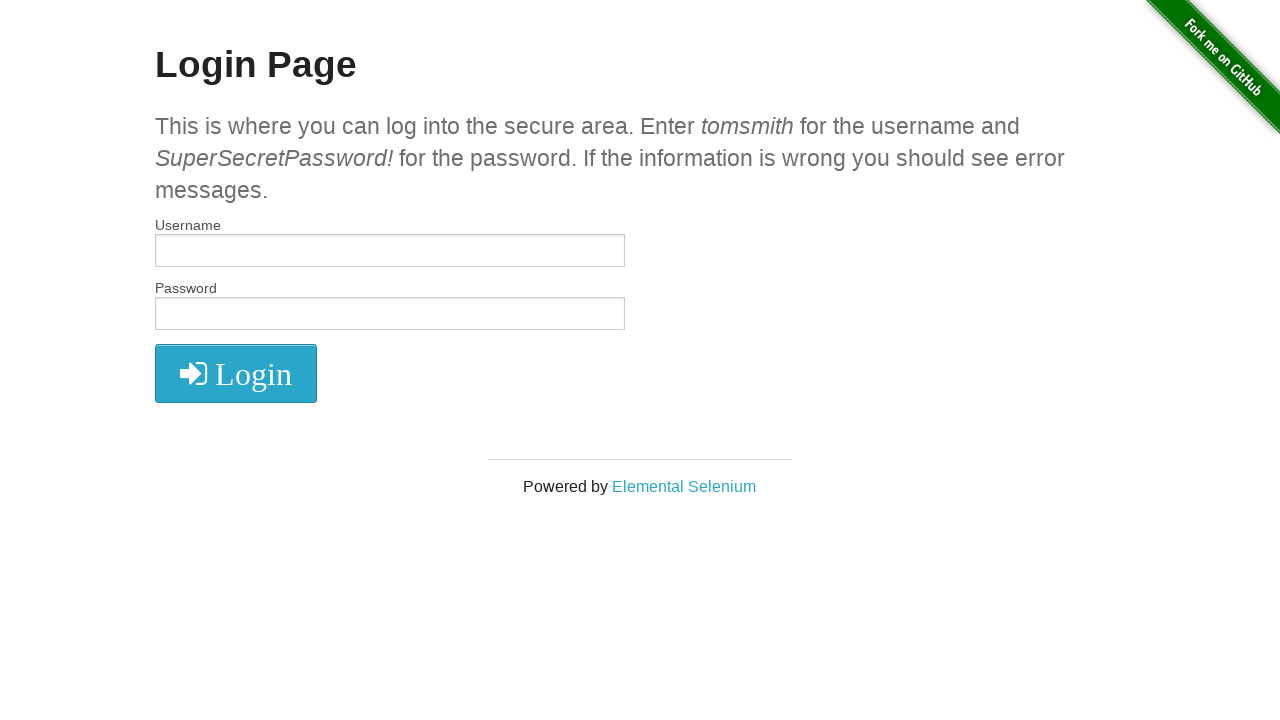

Verified URL is correct: https://the-internet.herokuapp.com/login
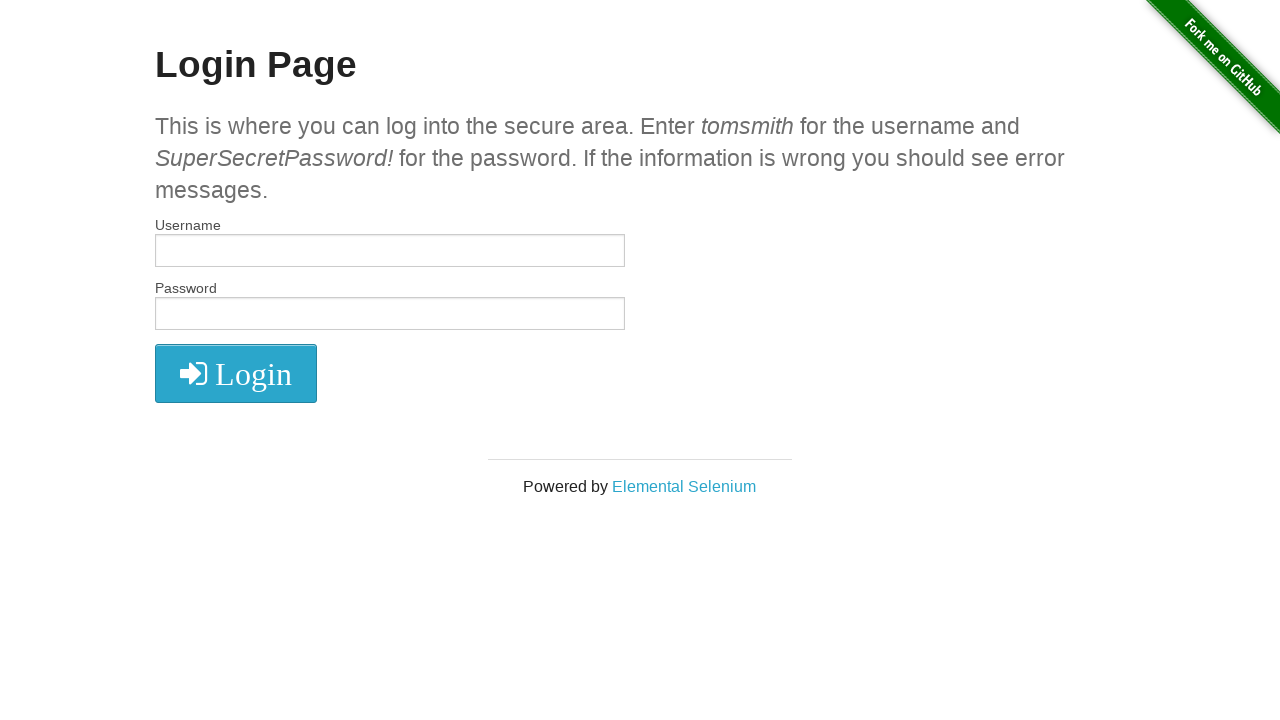

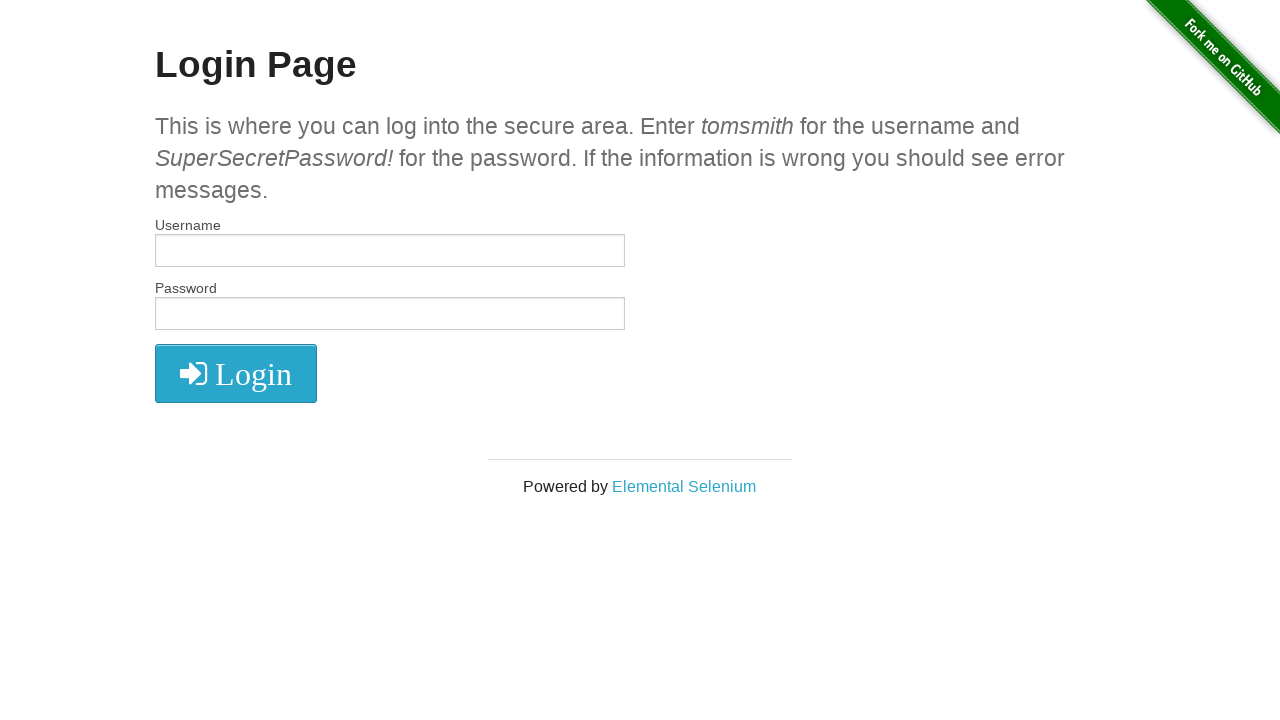